Navigates to Flipkart homepage and waits for the page to load

Starting URL: https://www.flipkart.com/

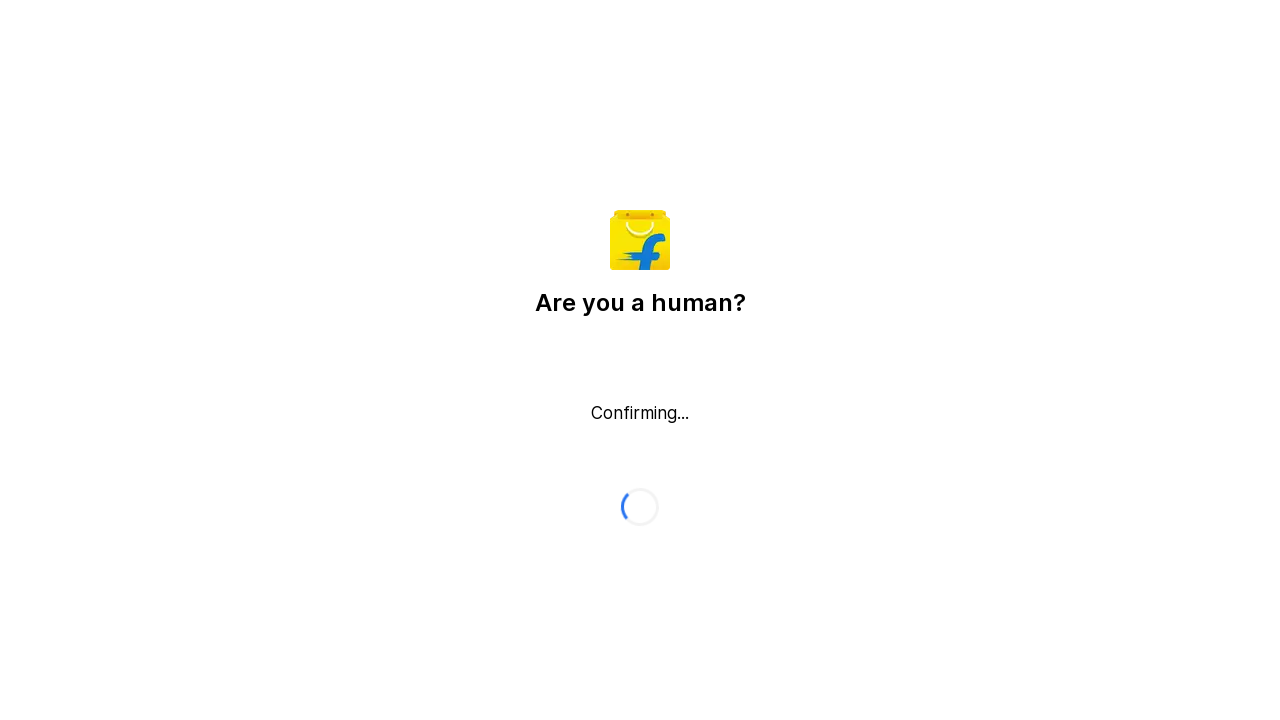

Flipkart homepage loaded - DOM content fully rendered
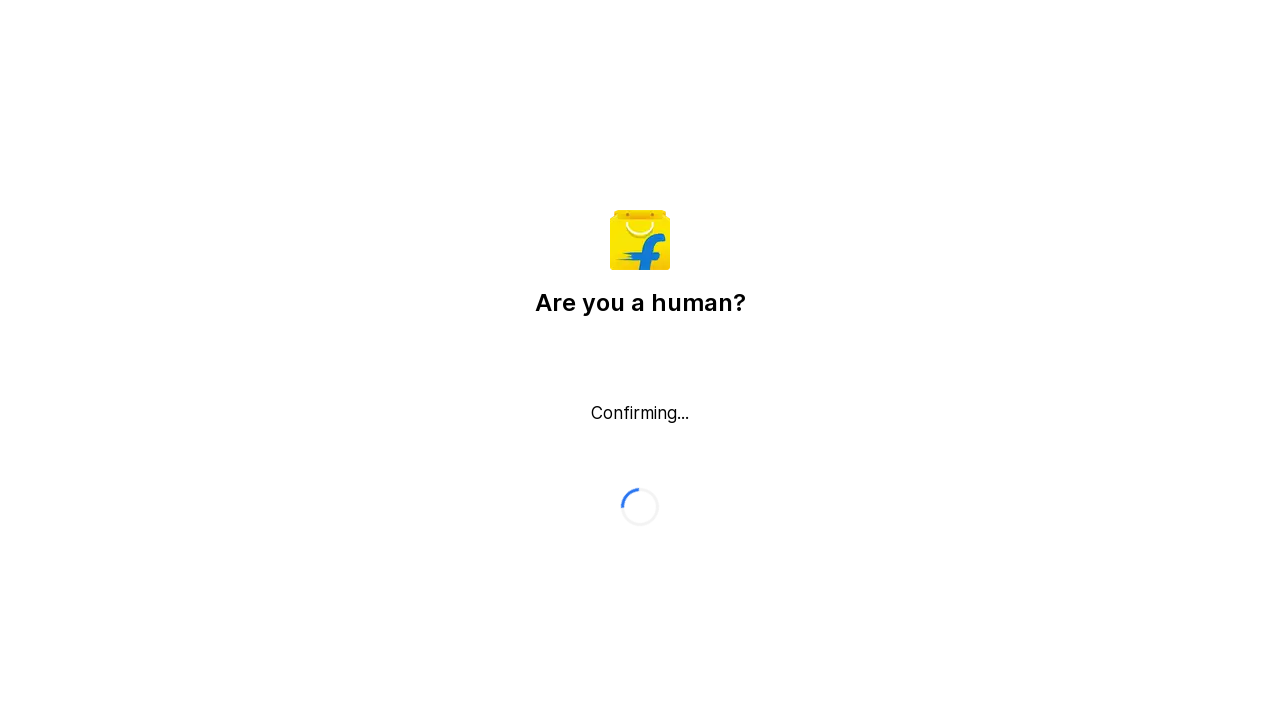

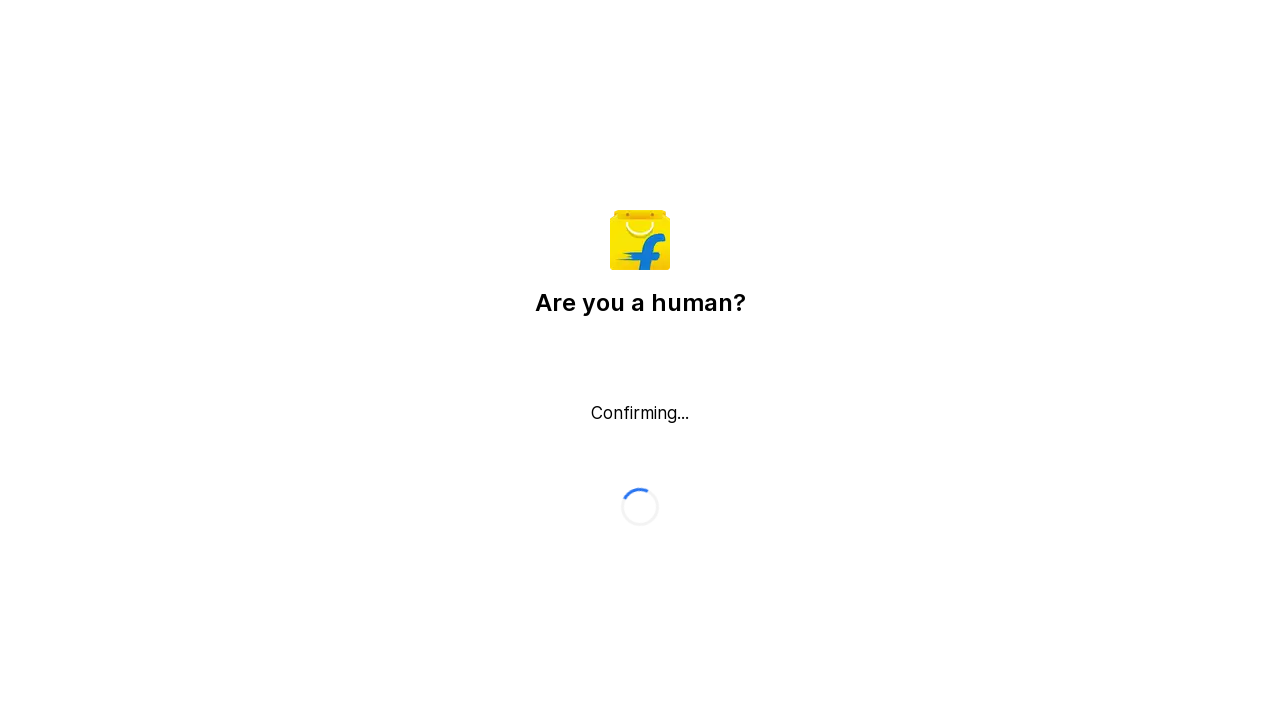